Tests adding items to cart on an e-commerce practice site by finding products containing "Cucumber" in their name and clicking the ADD TO CART button for each matching product

Starting URL: https://rahulshettyacademy.com/seleniumPractise/

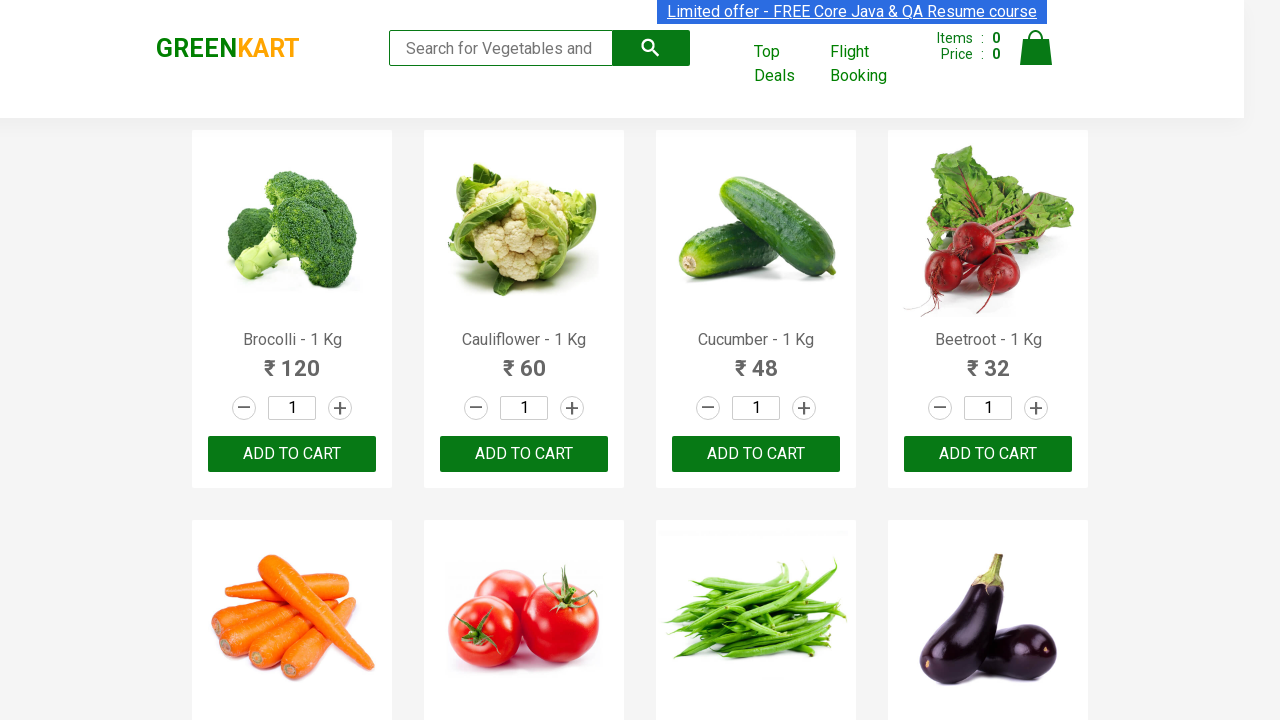

Waited for product names to load
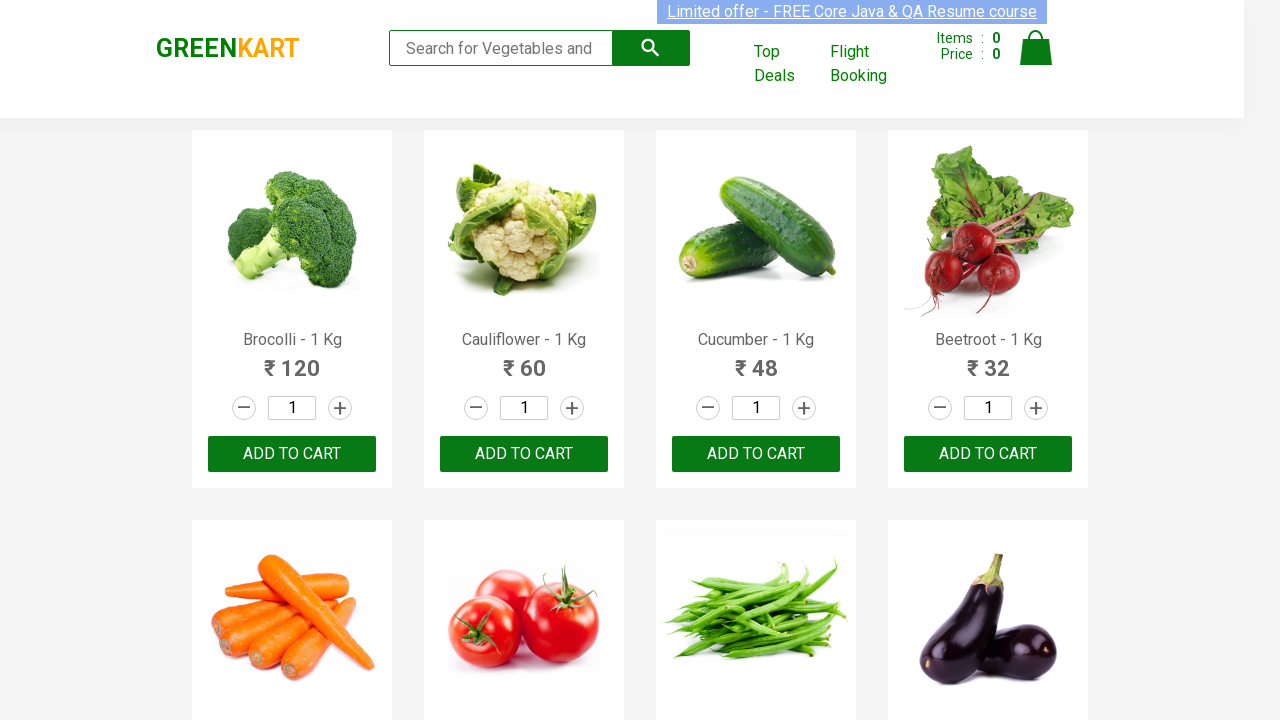

Retrieved all product name elements
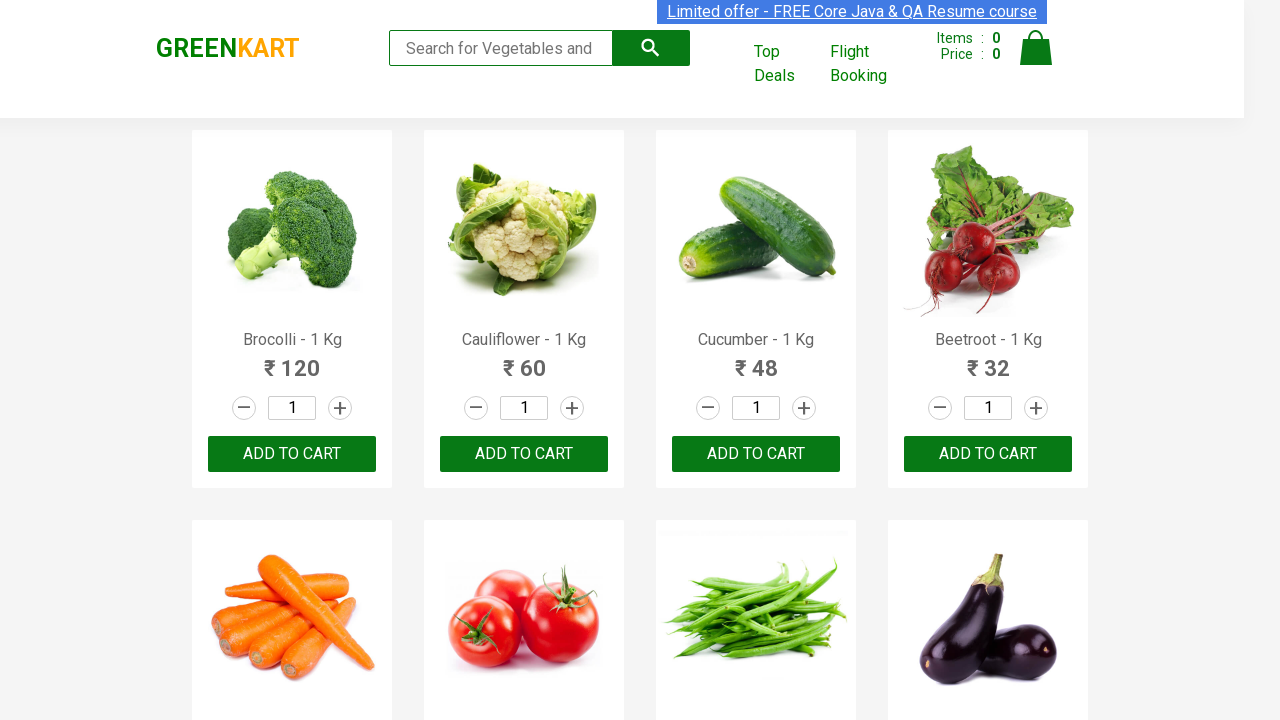

Retrieved product name: Brocolli - 1 Kg
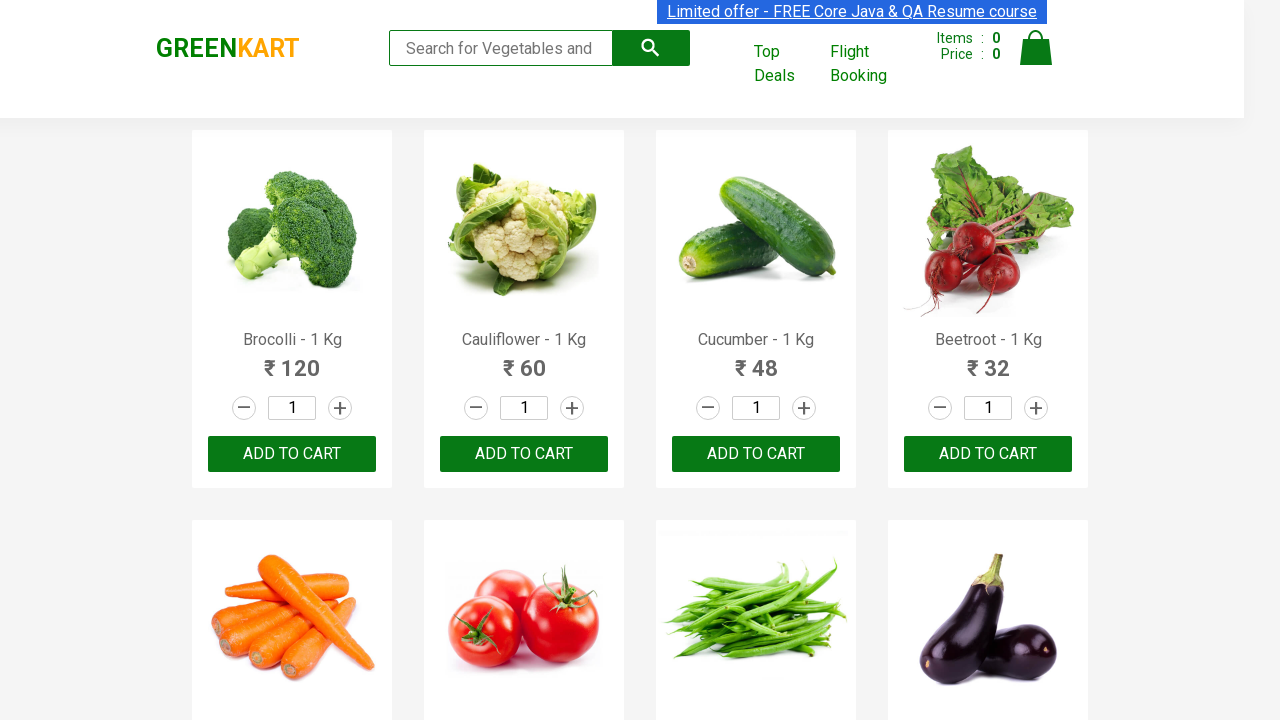

Retrieved product name: Cauliflower - 1 Kg
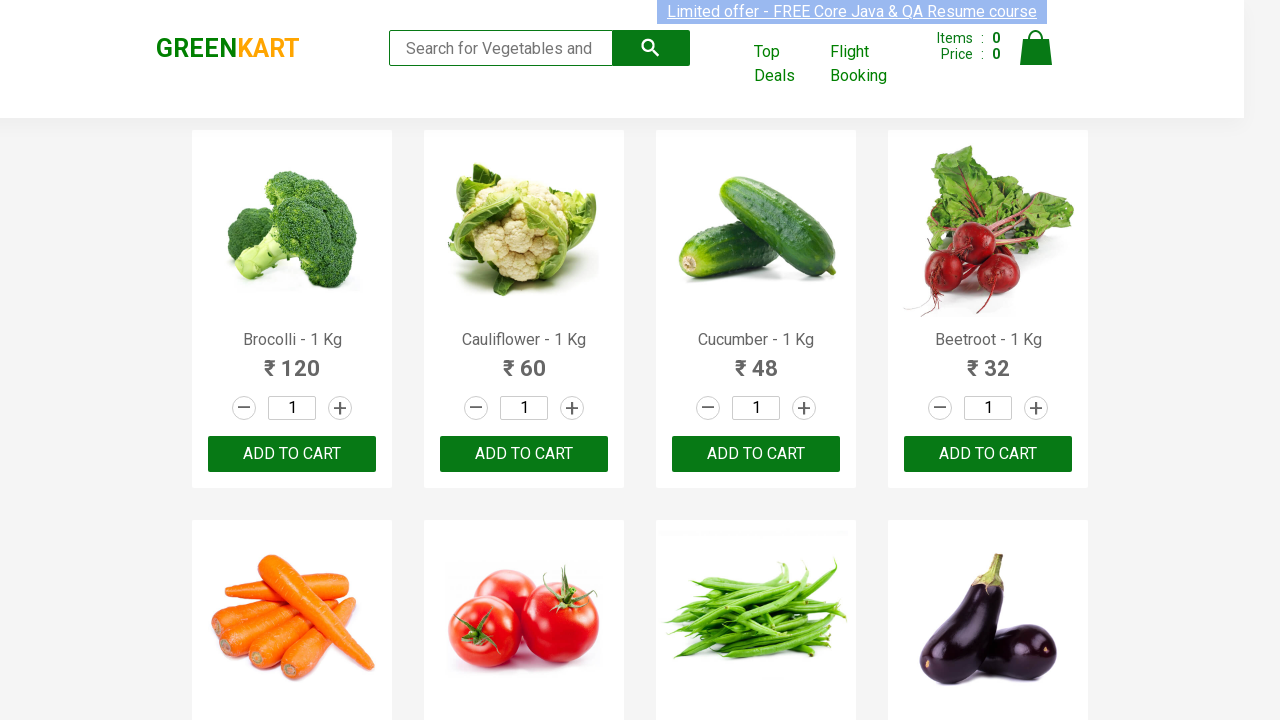

Retrieved product name: Cucumber - 1 Kg
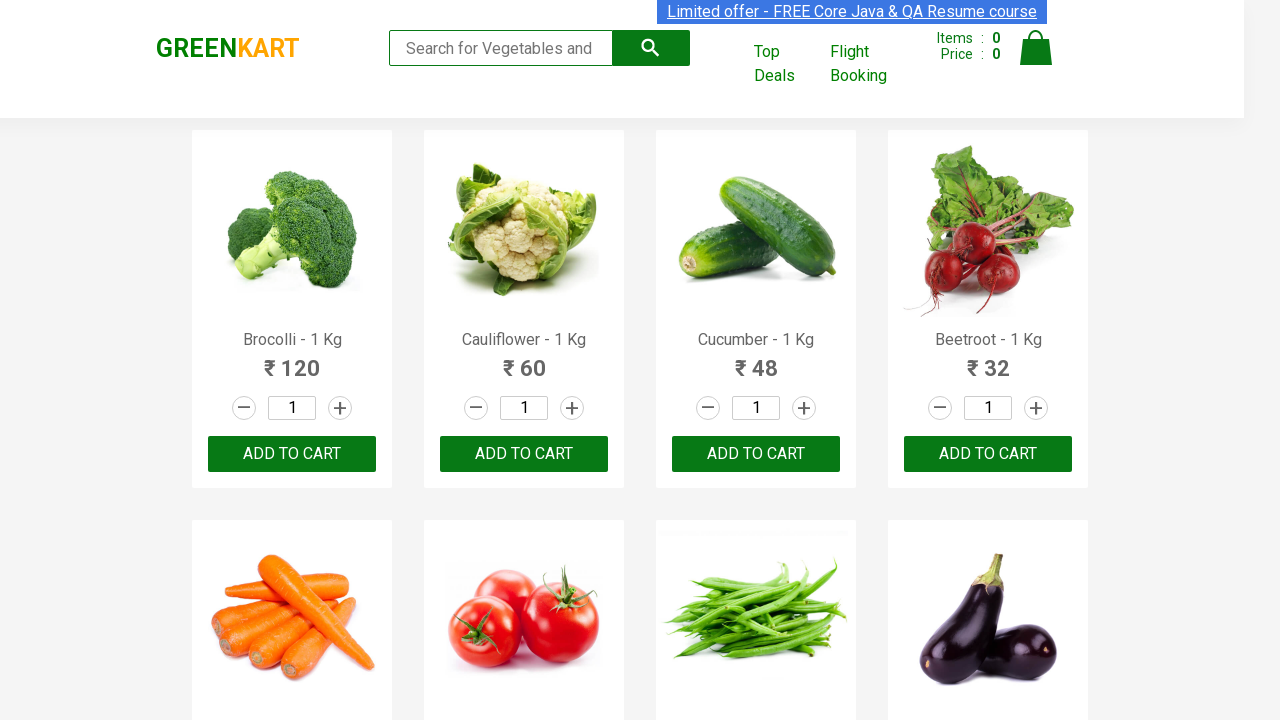

Clicked ADD TO CART button for product: Cucumber - 1 Kg at (756, 454) on button:has-text('ADD TO CART') >> nth=2
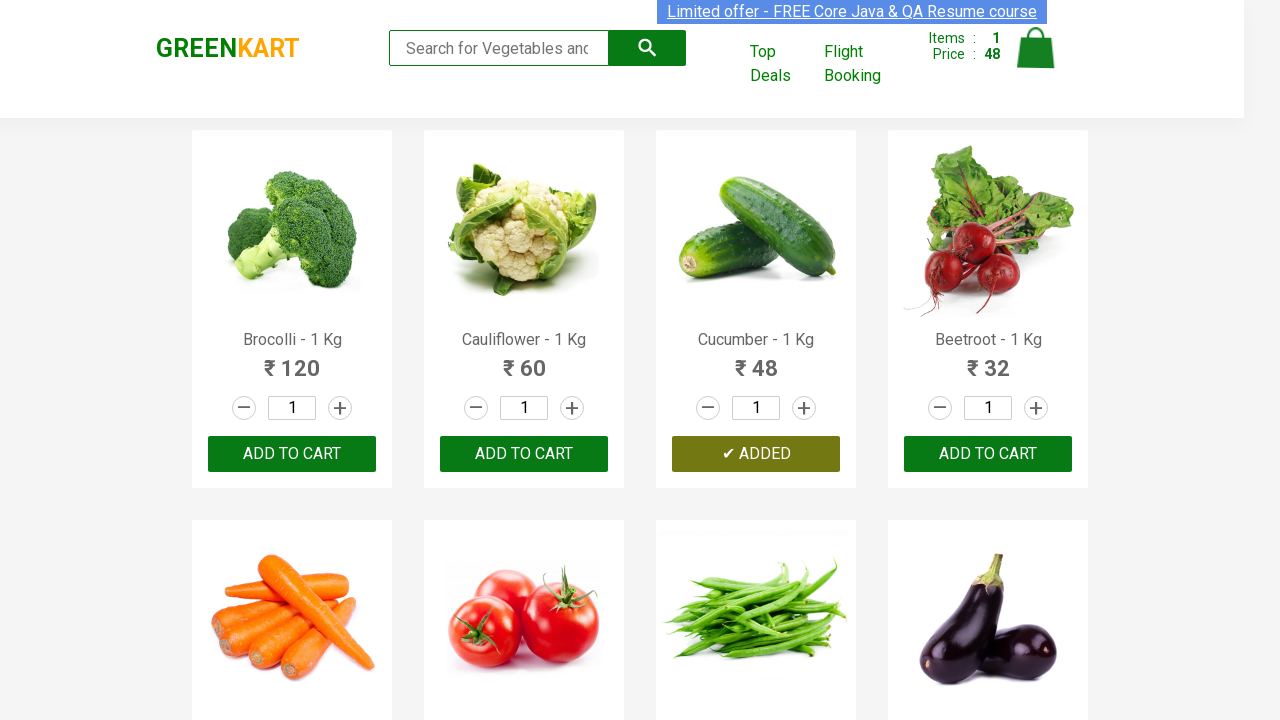

Retrieved product name: Beetroot - 1 Kg
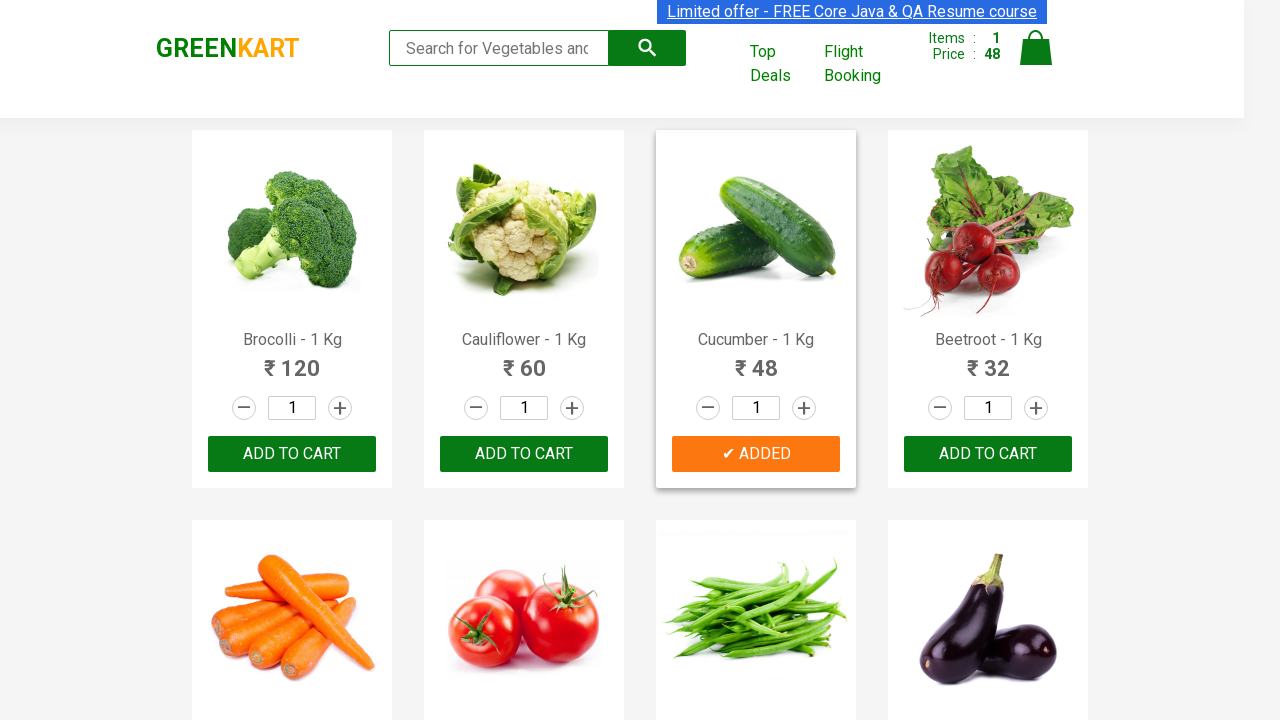

Retrieved product name: Carrot - 1 Kg
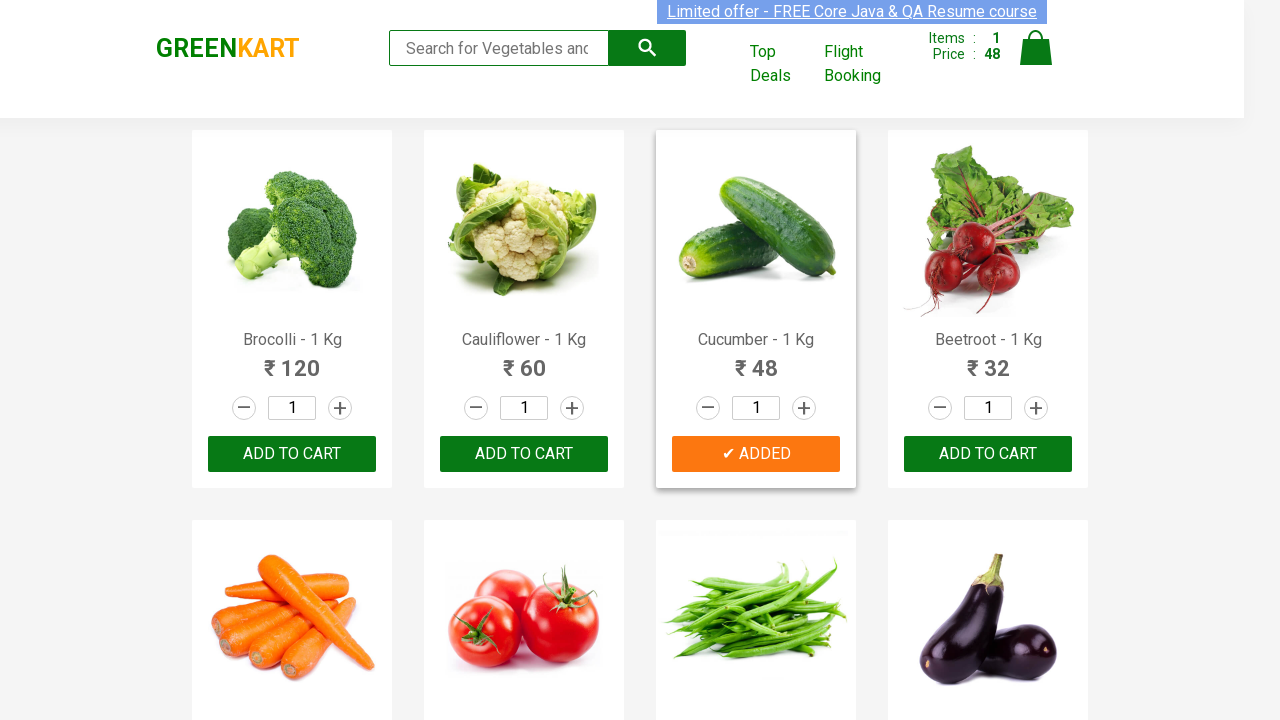

Retrieved product name: Tomato - 1 Kg
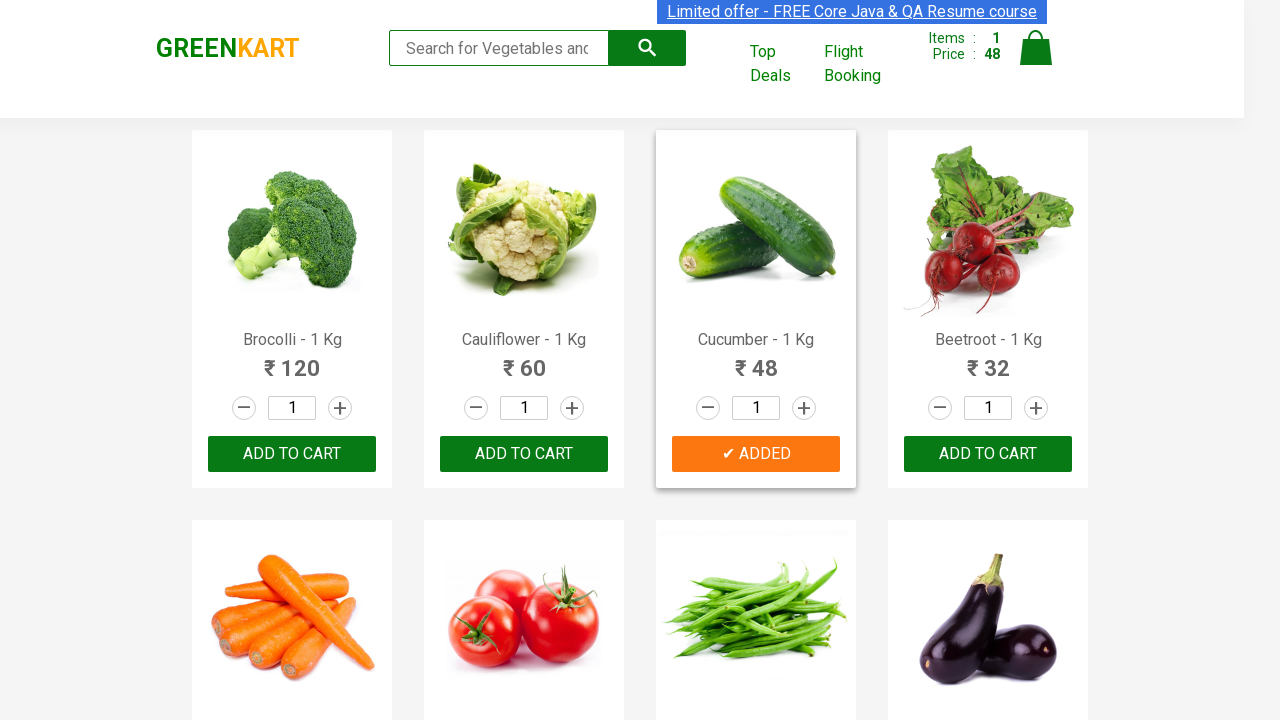

Retrieved product name: Beans - 1 Kg
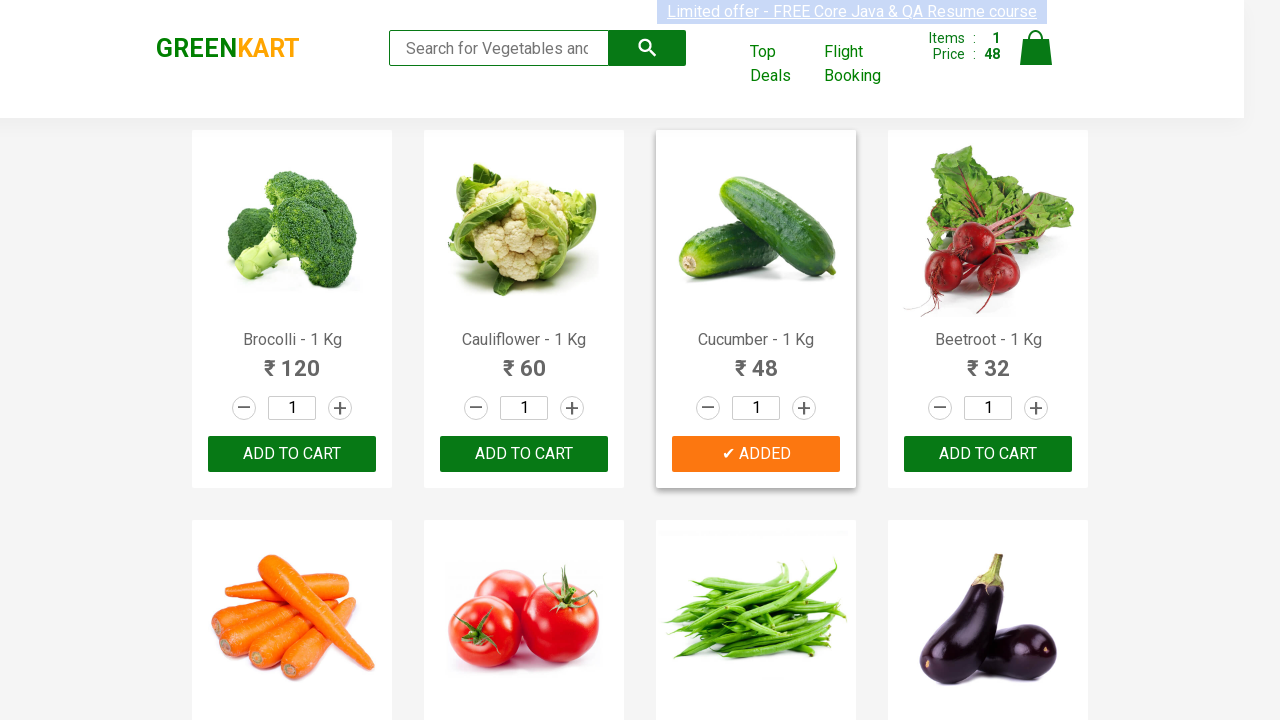

Retrieved product name: Brinjal - 1 Kg
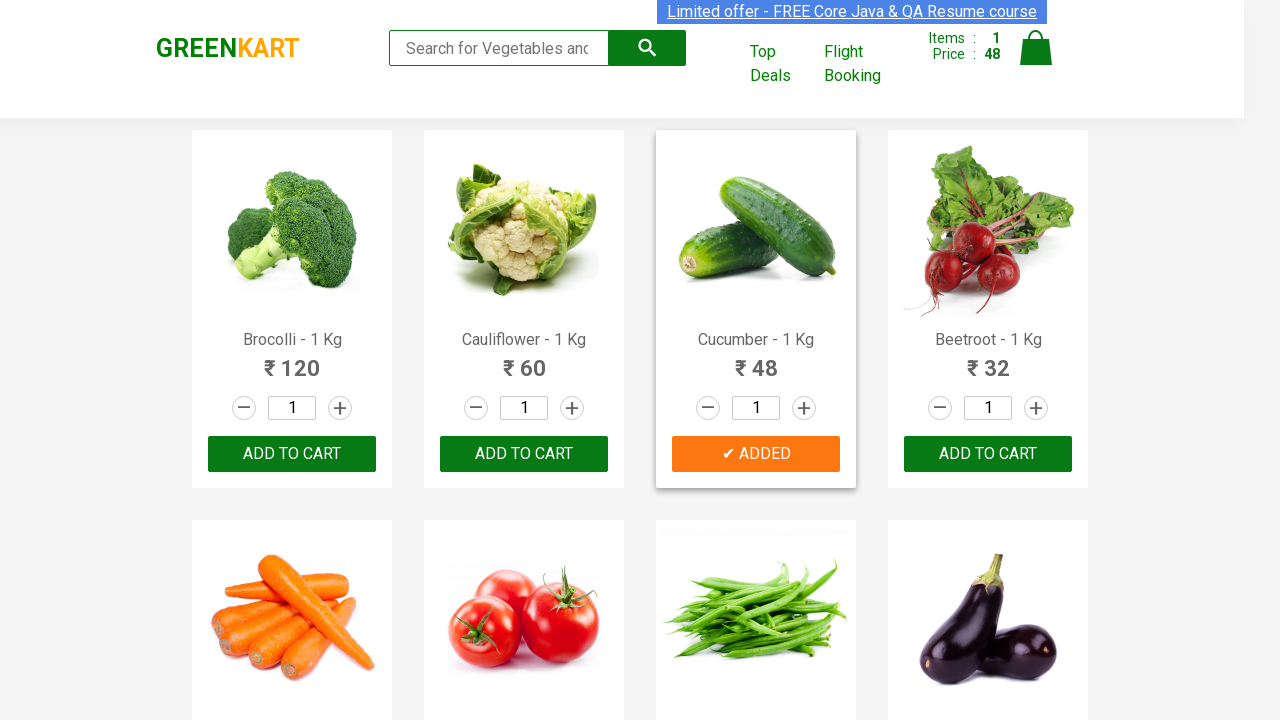

Retrieved product name: Capsicum
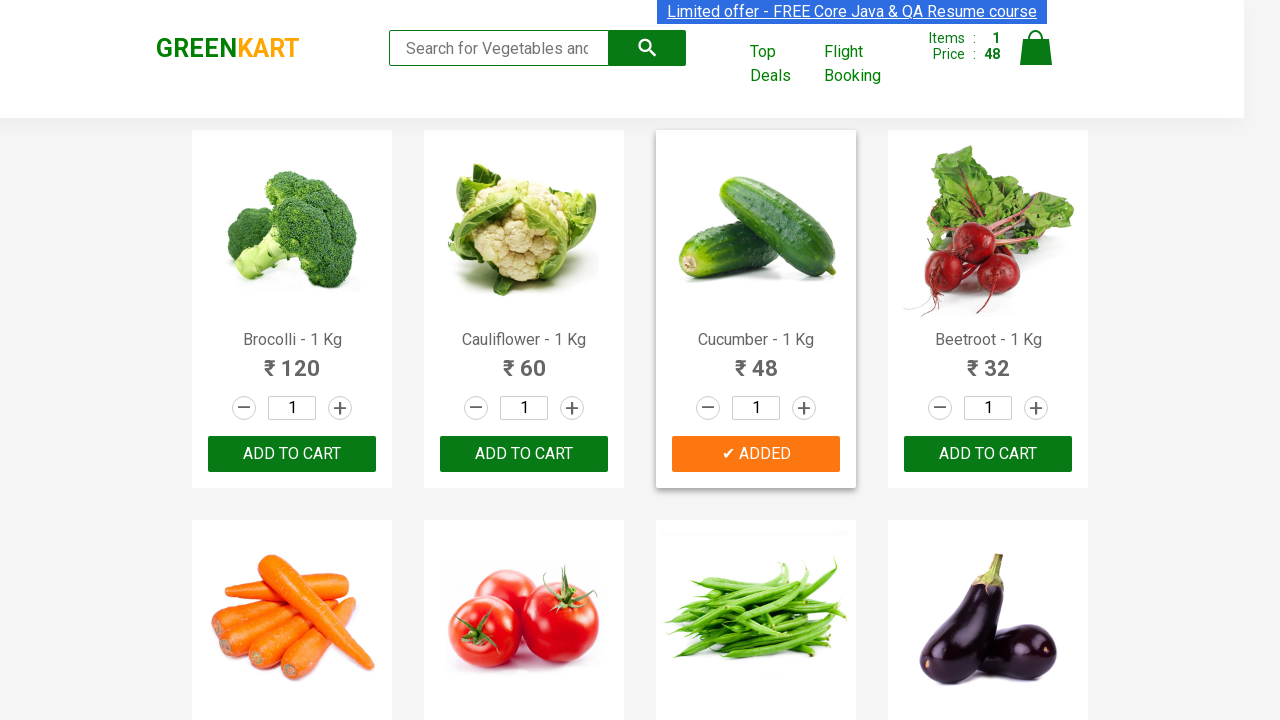

Retrieved product name: Mushroom - 1 Kg
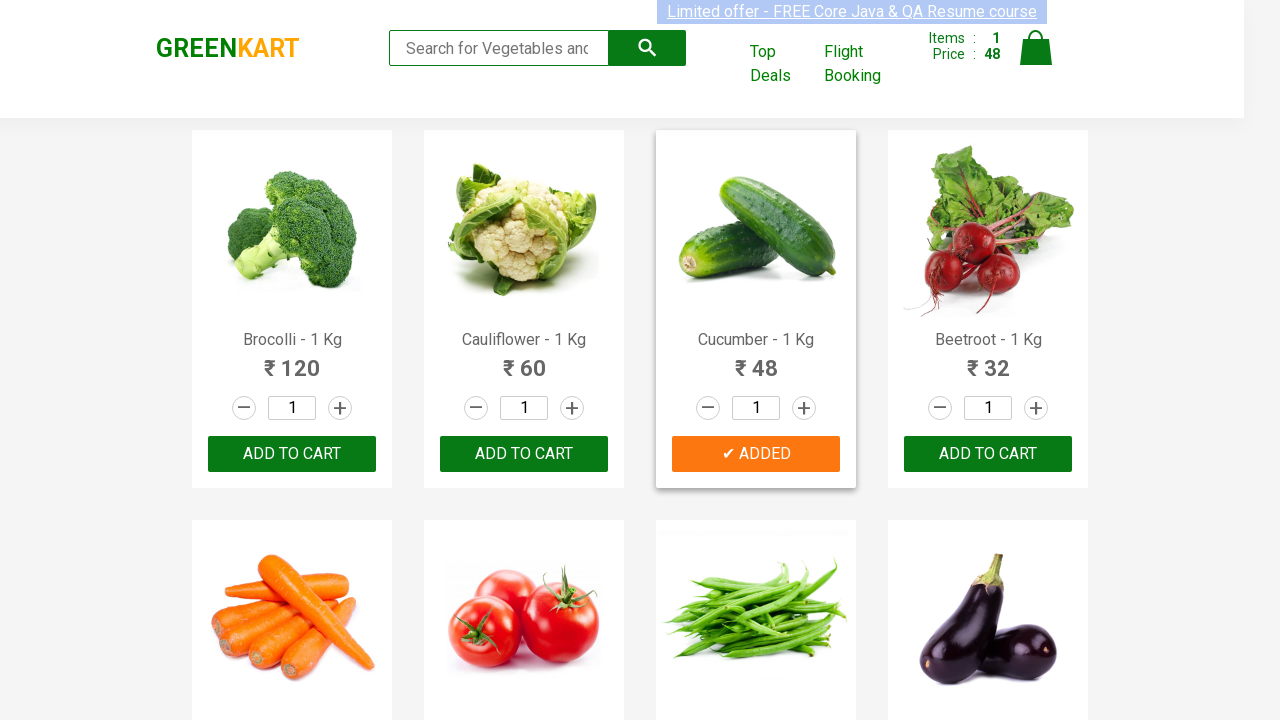

Retrieved product name: Potato - 1 Kg
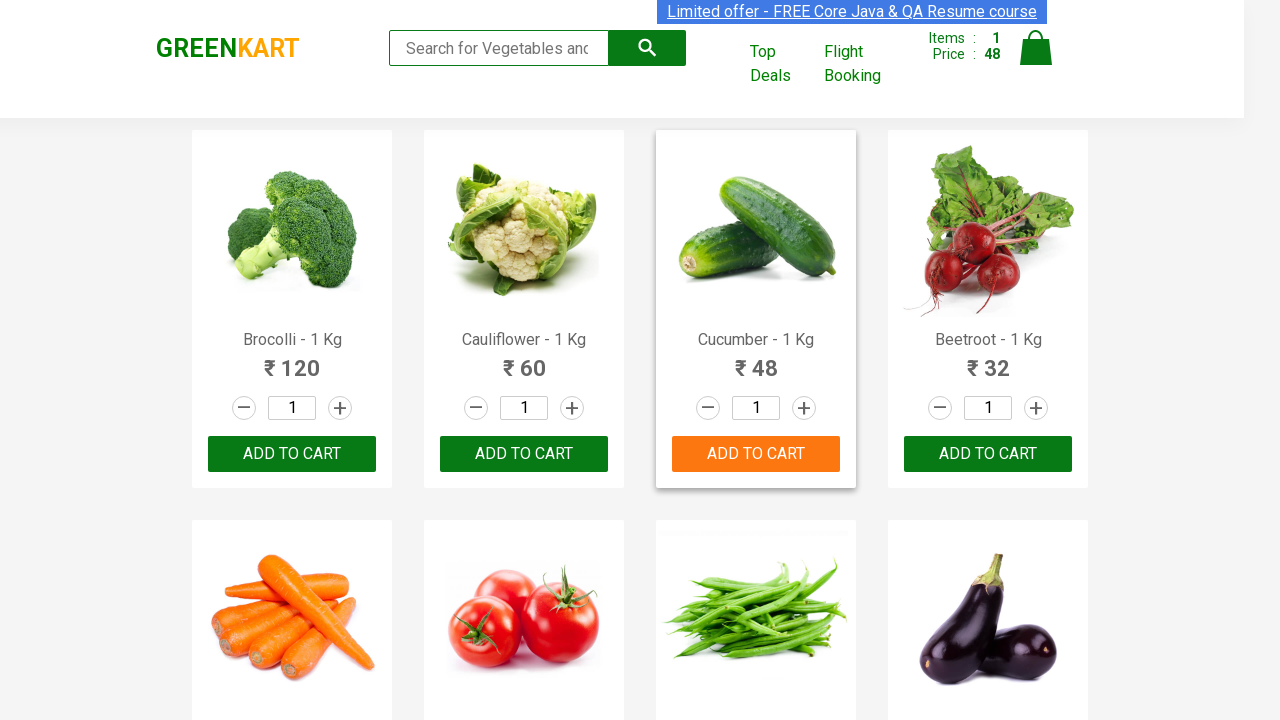

Retrieved product name: Pumpkin - 1 Kg
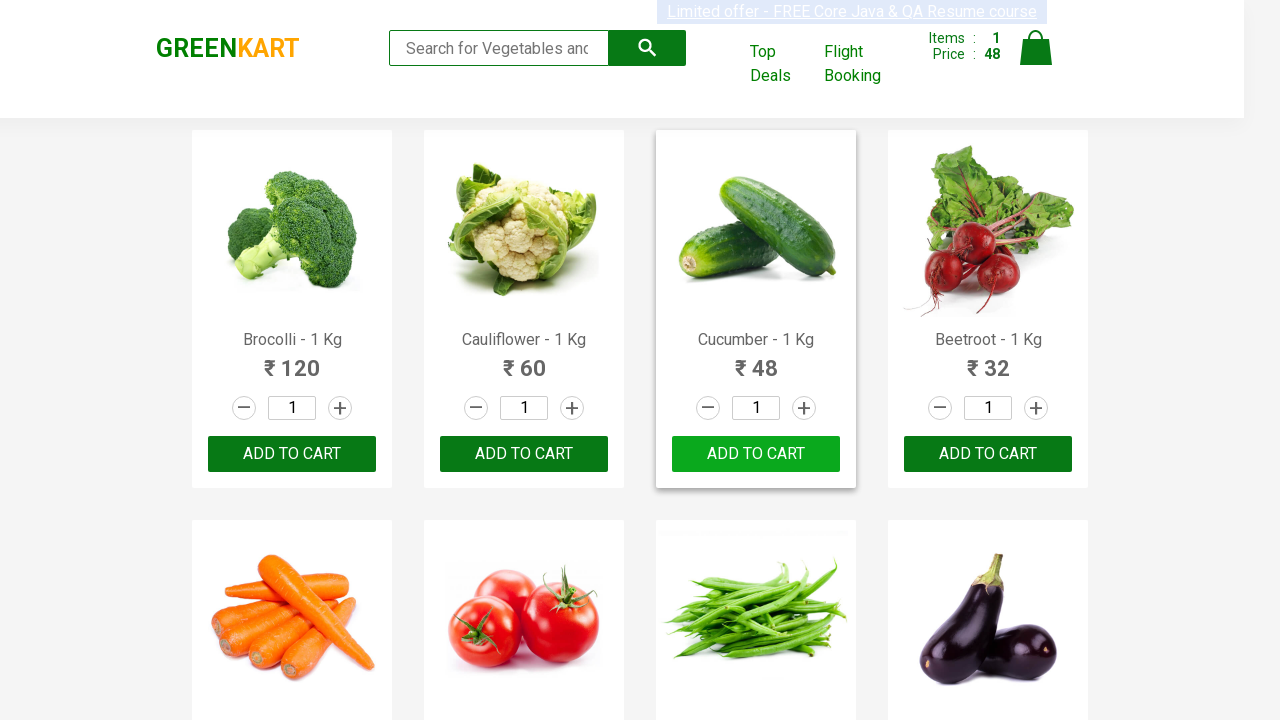

Retrieved product name: Corn - 1 Kg
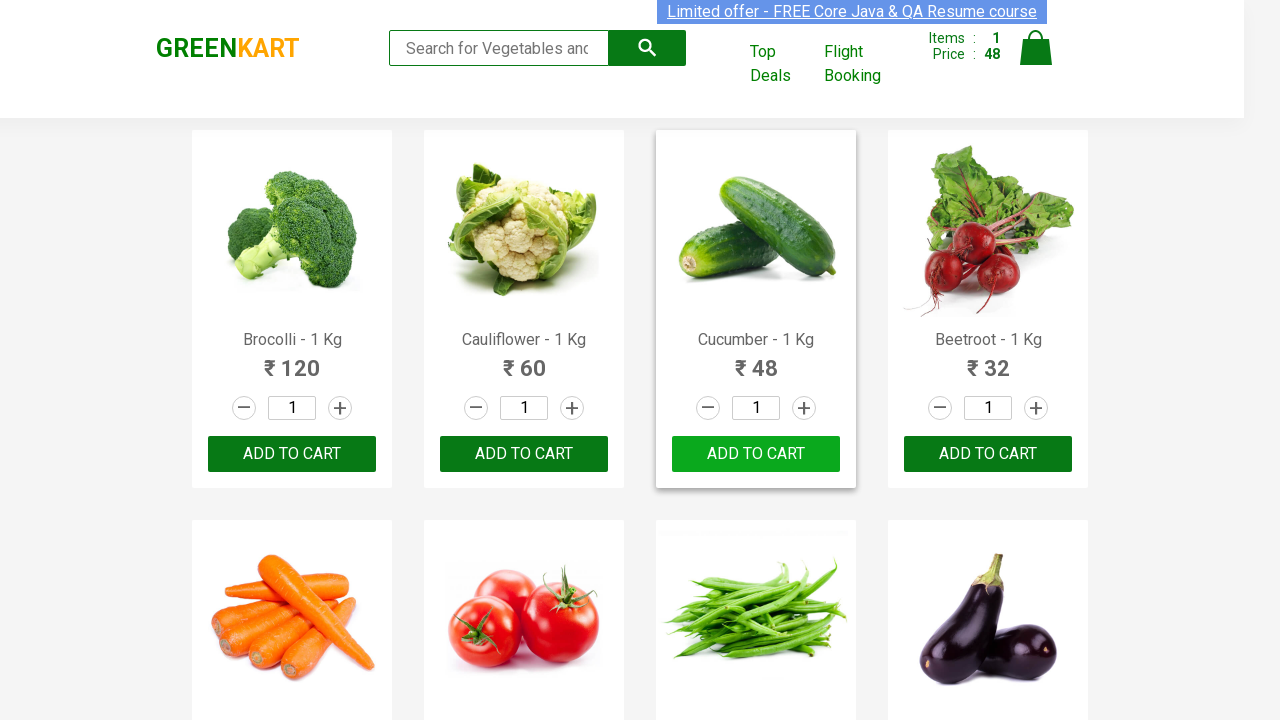

Retrieved product name: Onion - 1 Kg
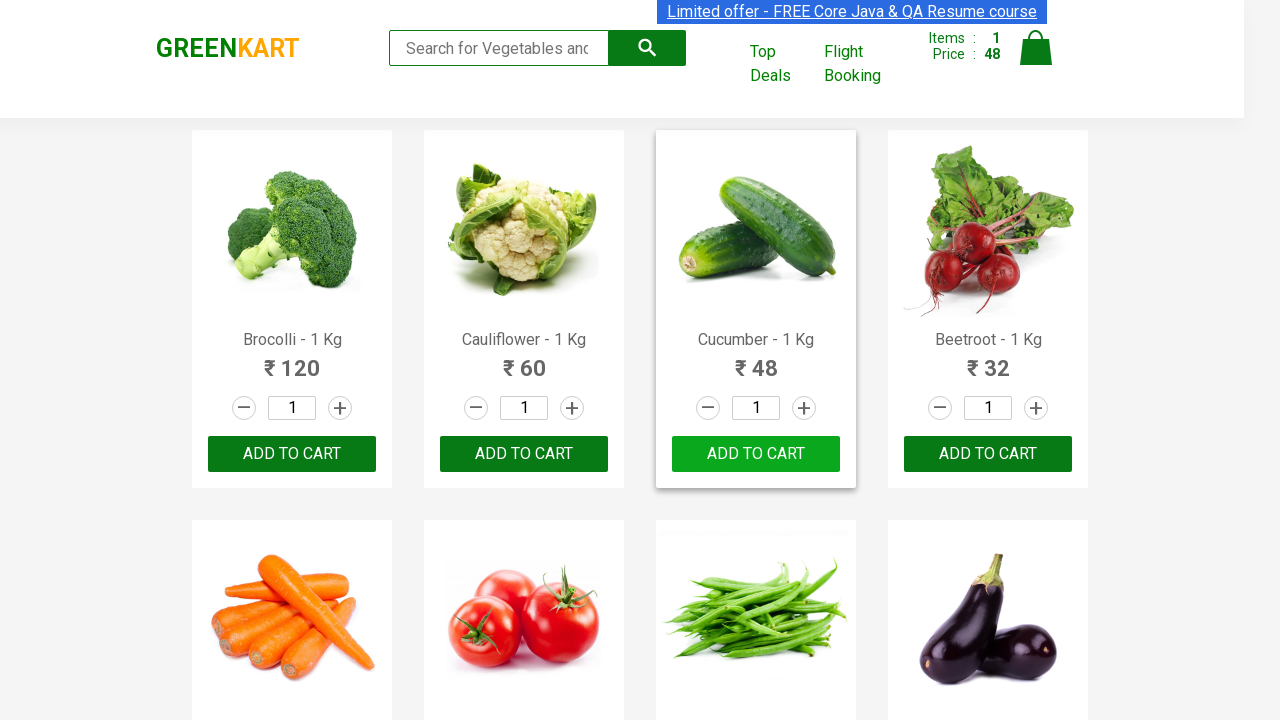

Retrieved product name: Apple - 1 Kg
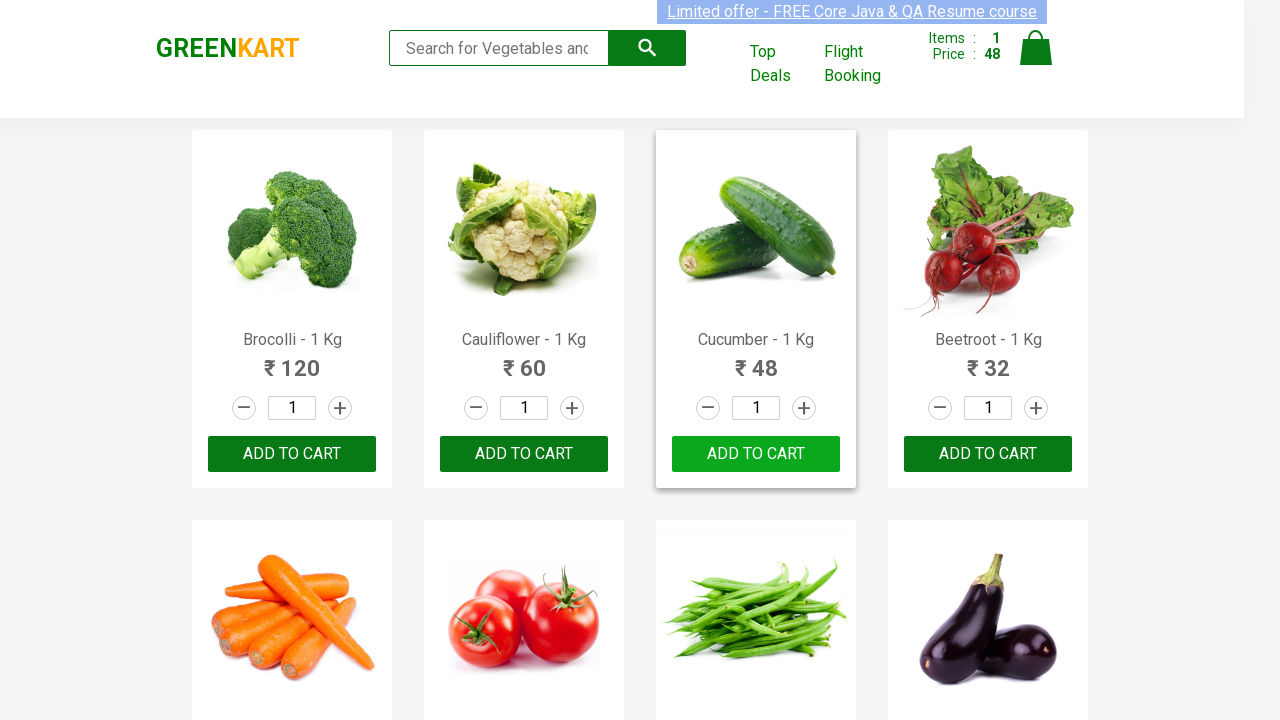

Retrieved product name: Banana - 1 Kg
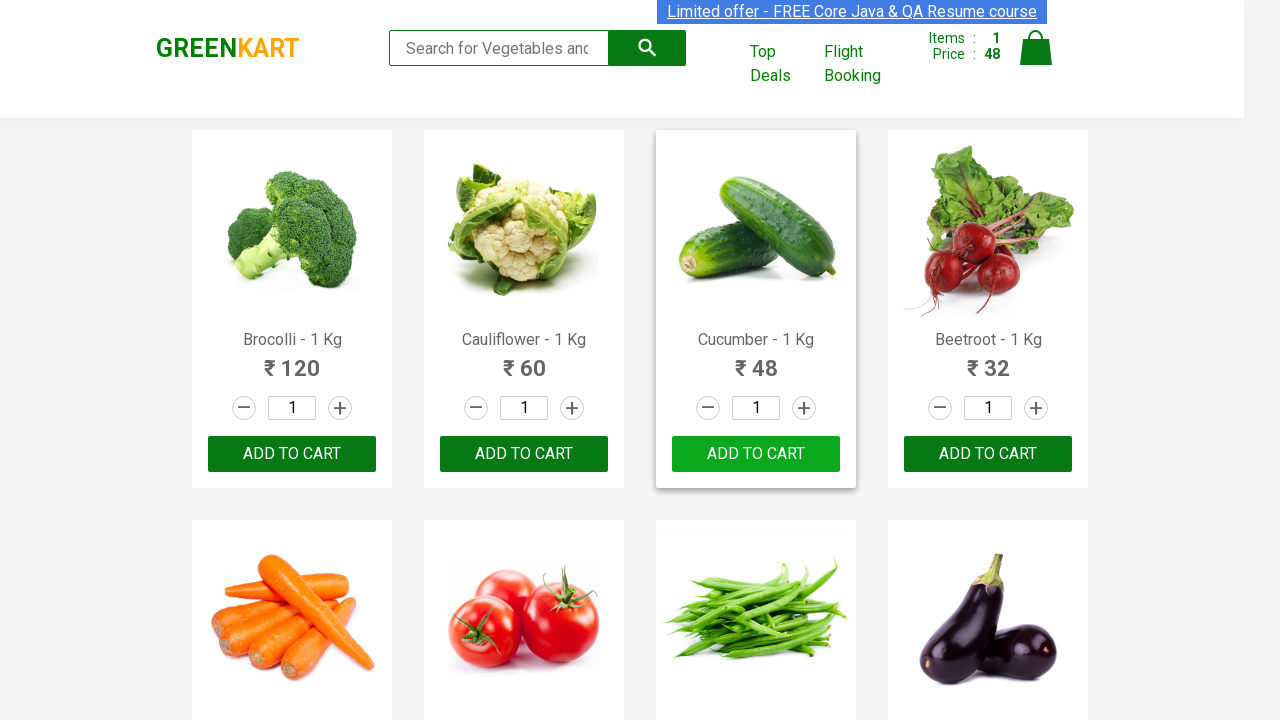

Retrieved product name: Grapes - 1 Kg
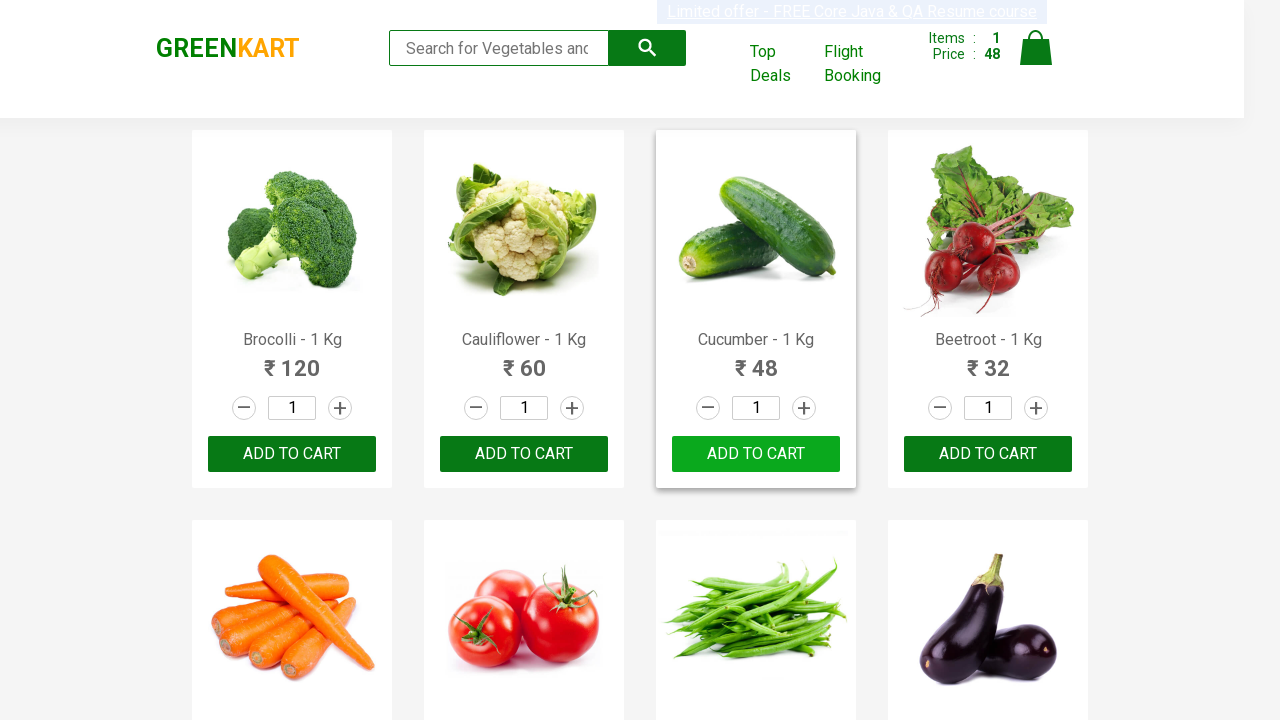

Retrieved product name: Mango - 1 Kg
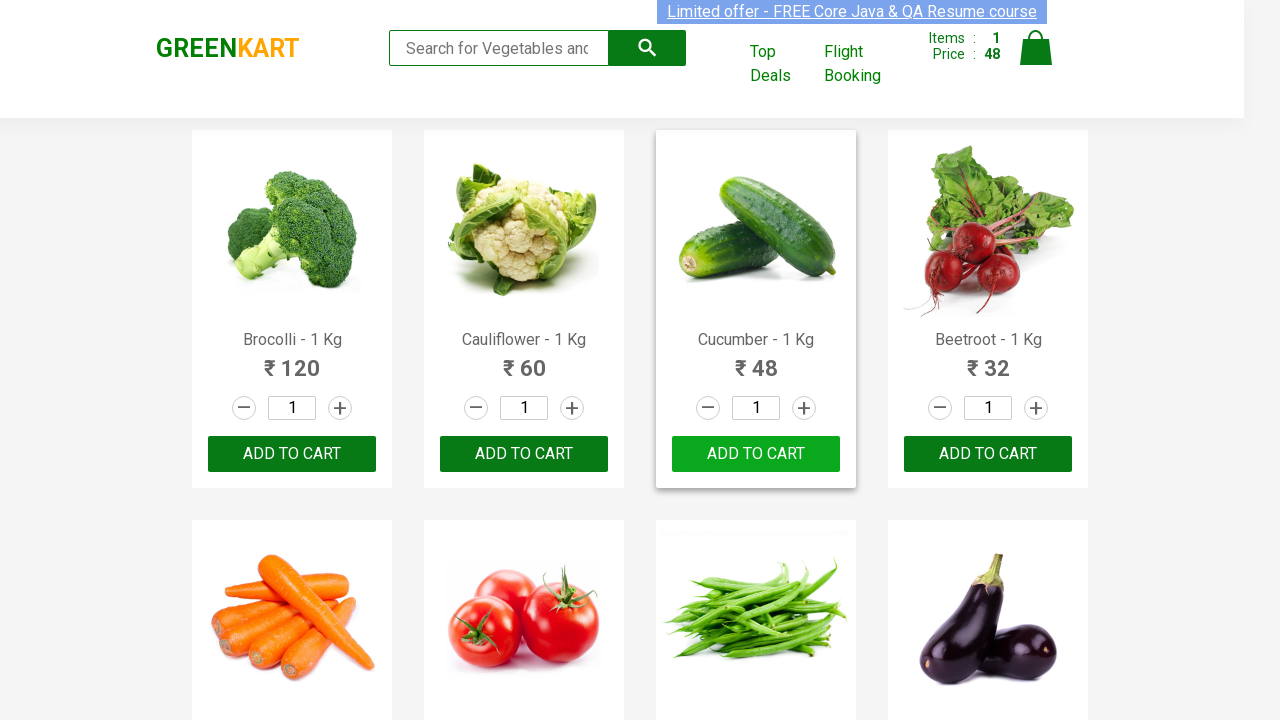

Retrieved product name: Musk Melon - 1 Kg
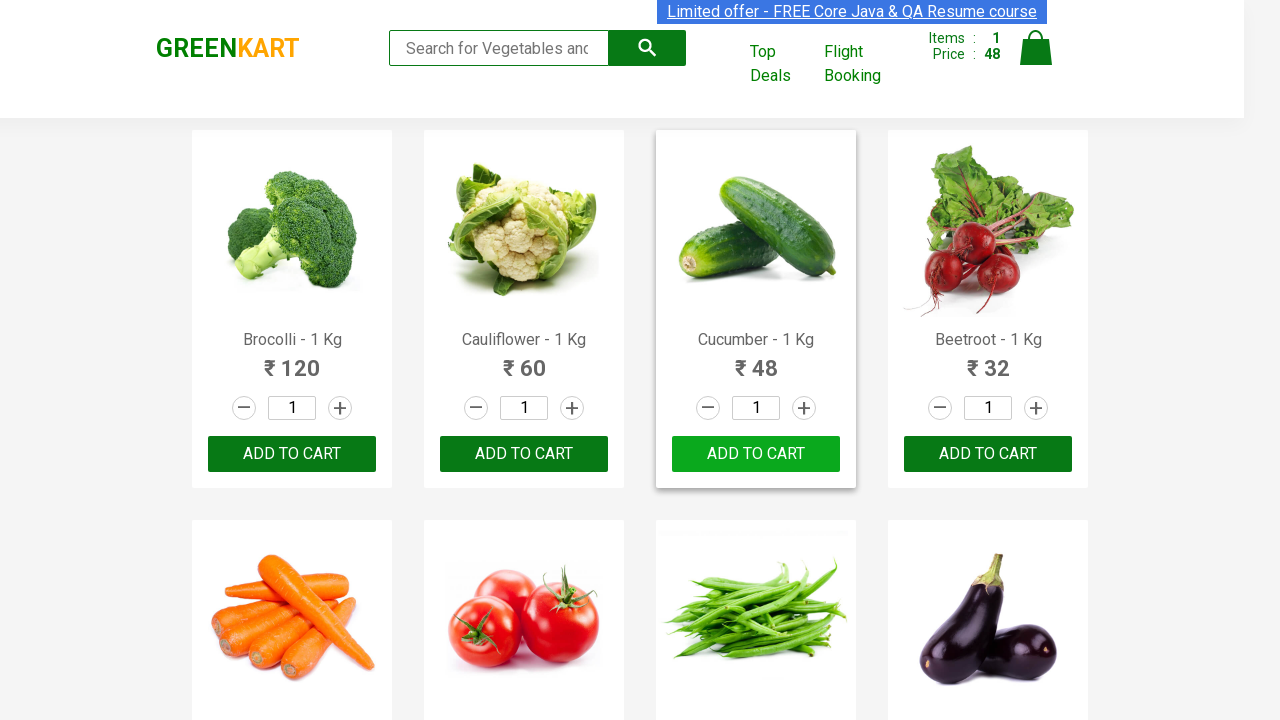

Retrieved product name: Orange - 1 Kg
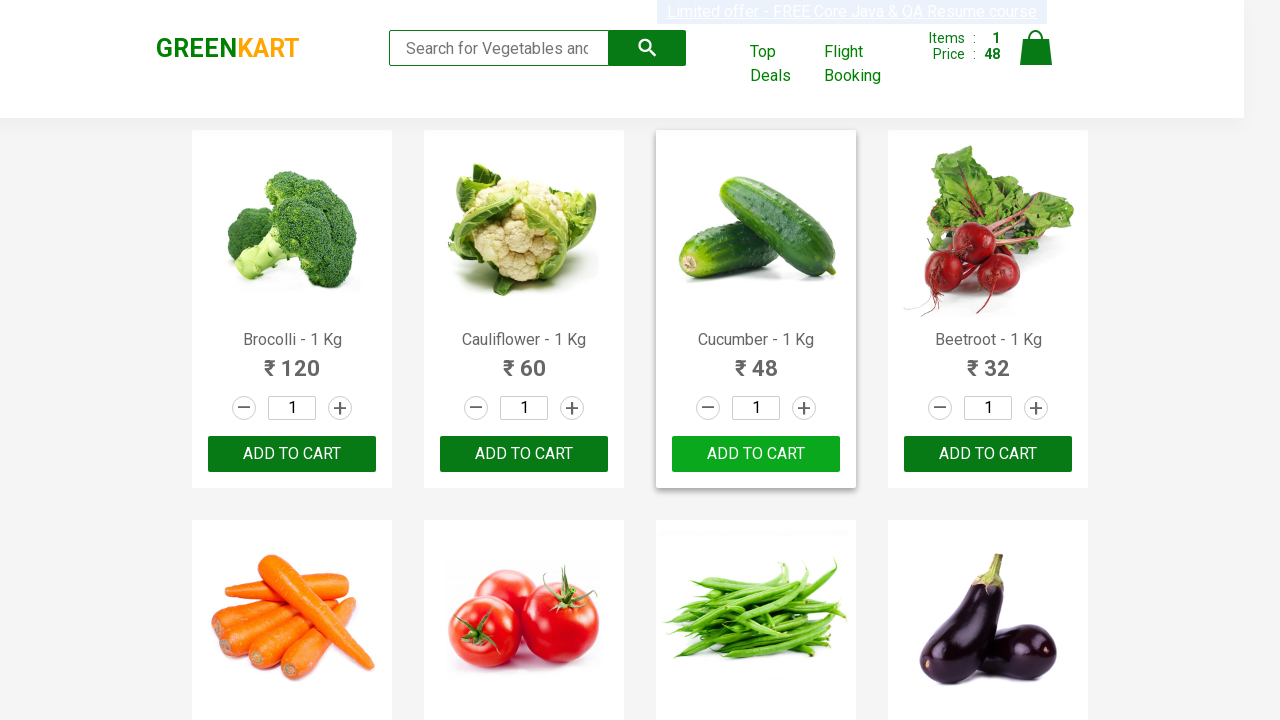

Retrieved product name: Pears - 1 Kg
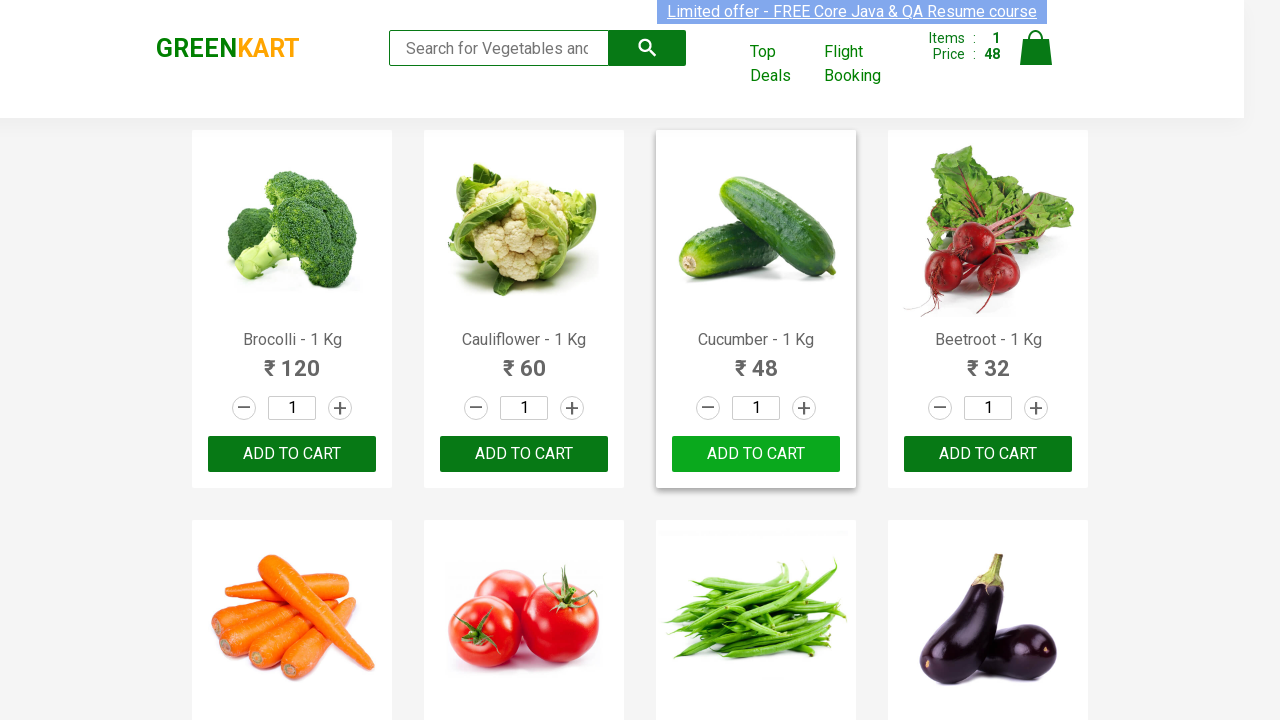

Retrieved product name: Pomegranate - 1 Kg
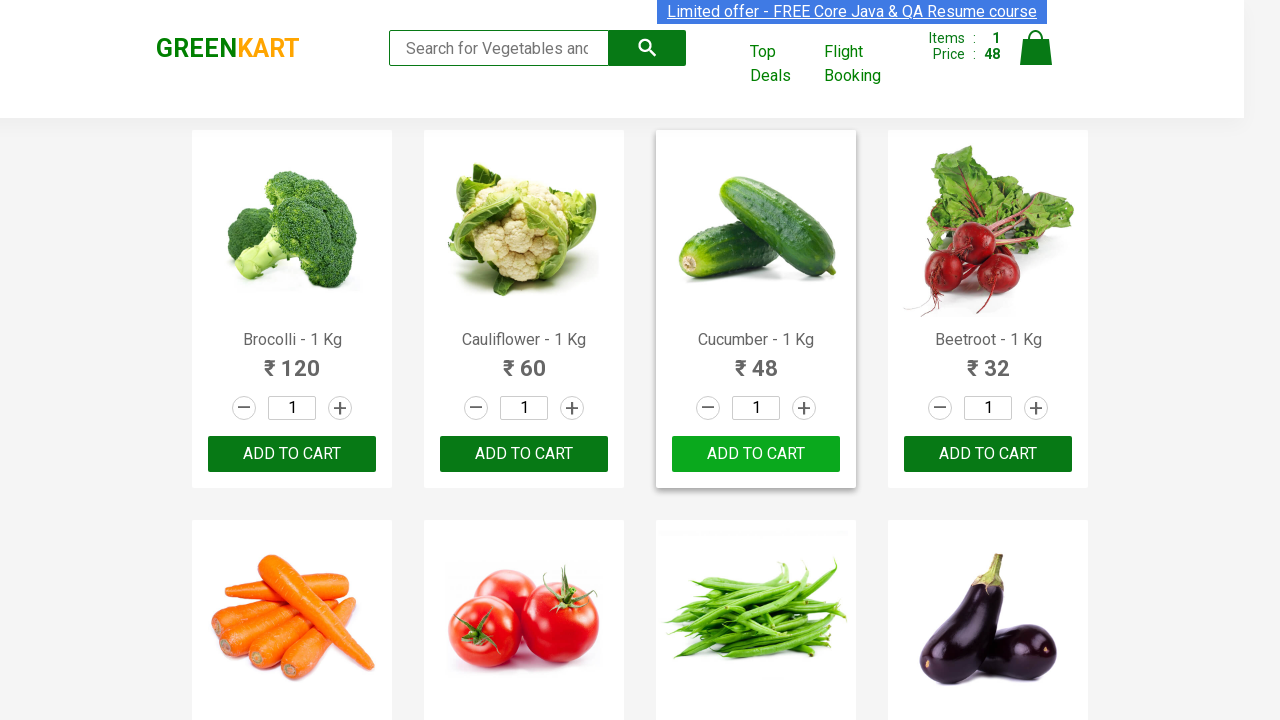

Retrieved product name: Raspberry - 1/4 Kg
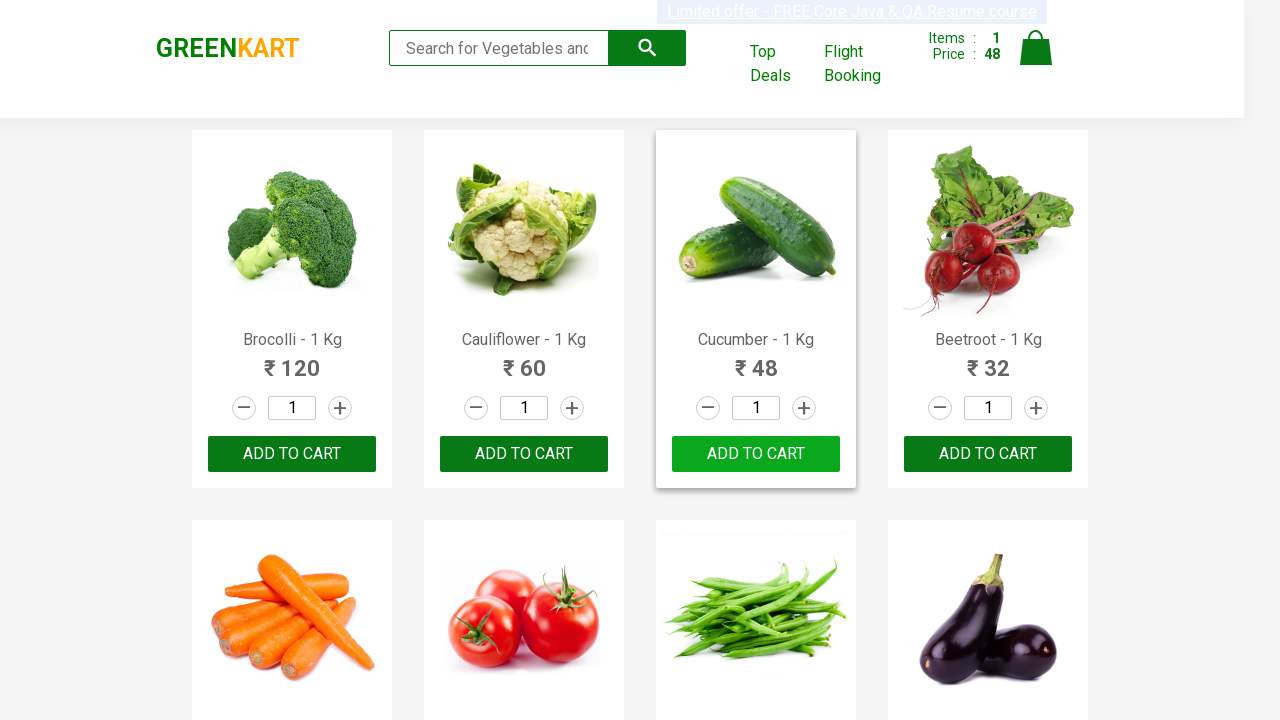

Retrieved product name: Strawberry - 1/4 Kg
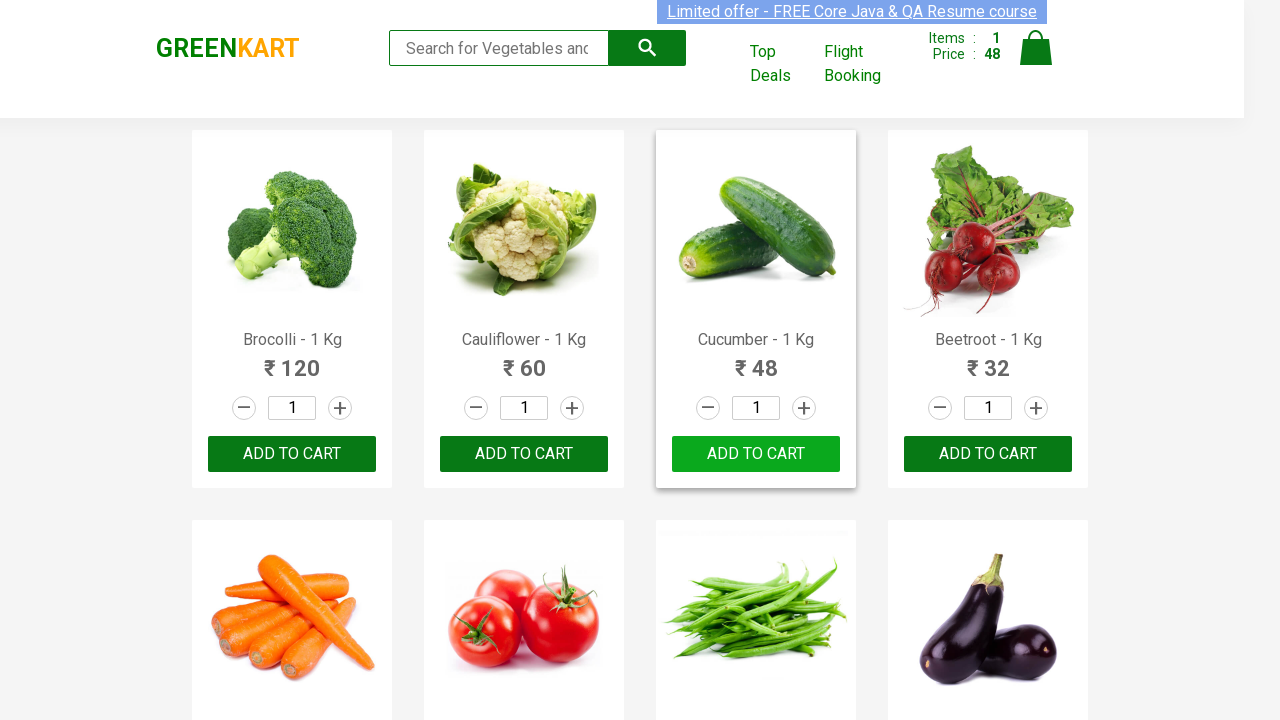

Retrieved product name: Water Melon - 1 Kg
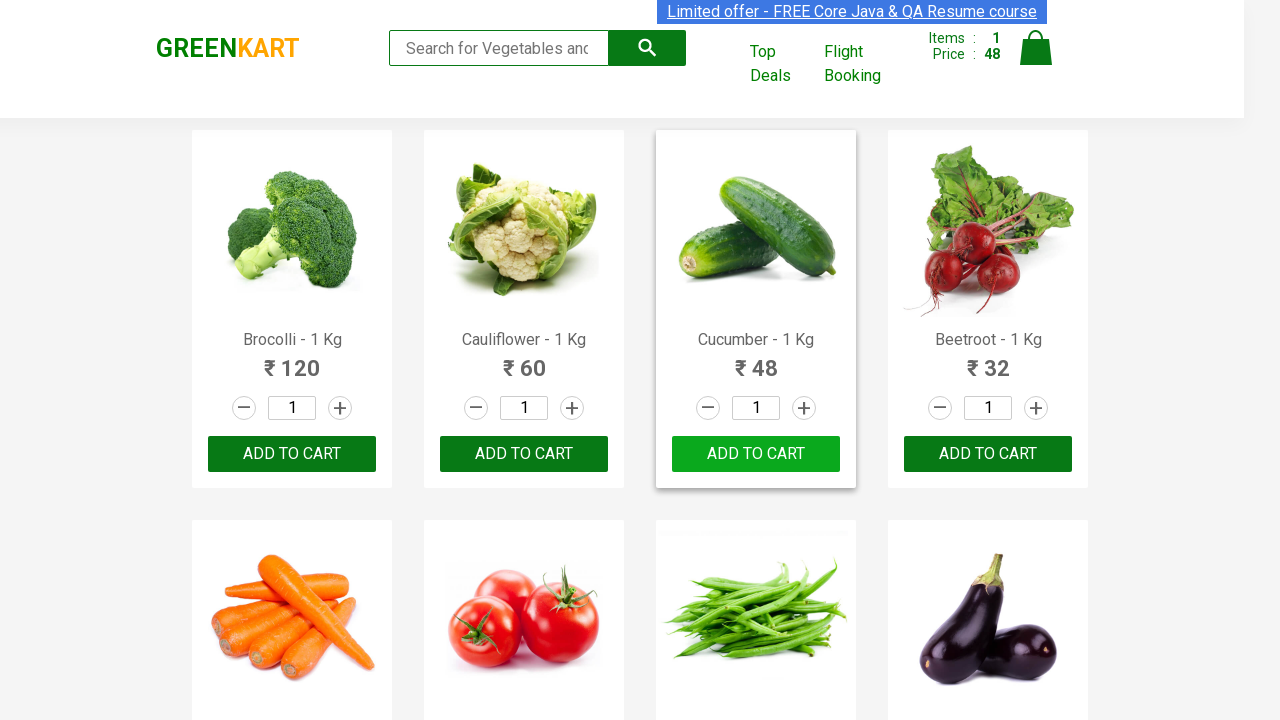

Retrieved product name: Almonds - 1/4 Kg
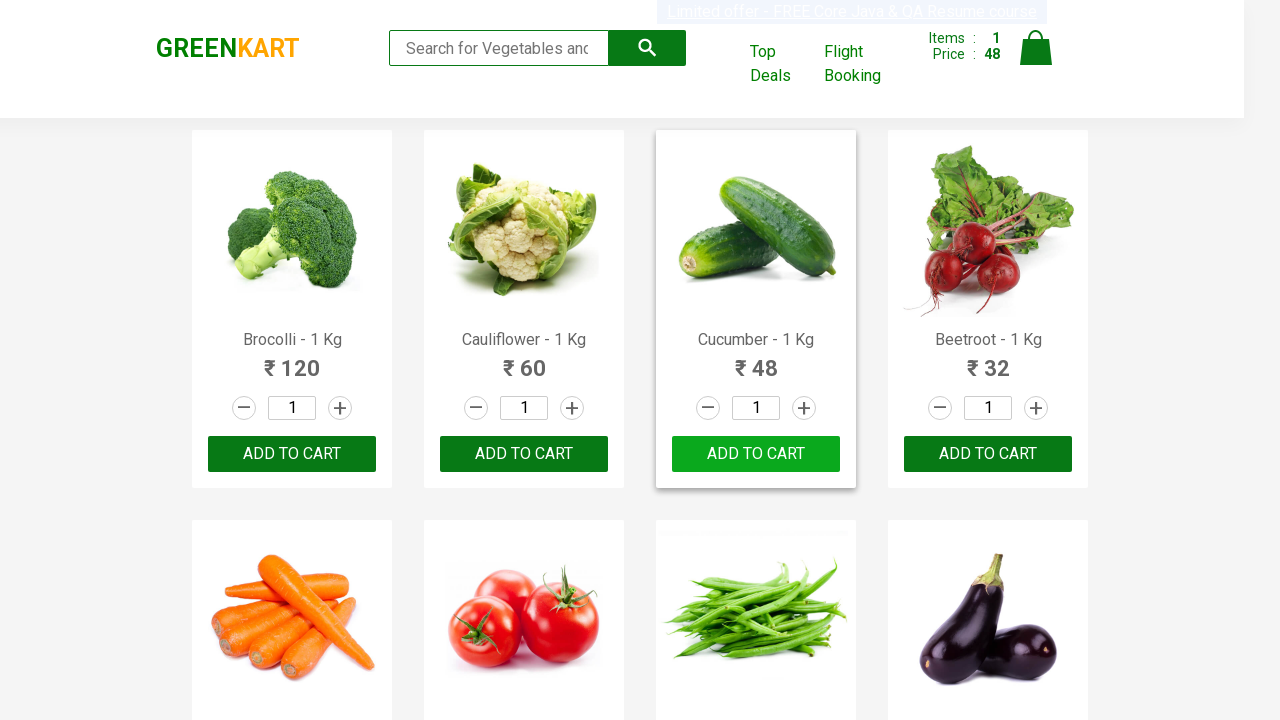

Retrieved product name: Pista - 1/4 Kg
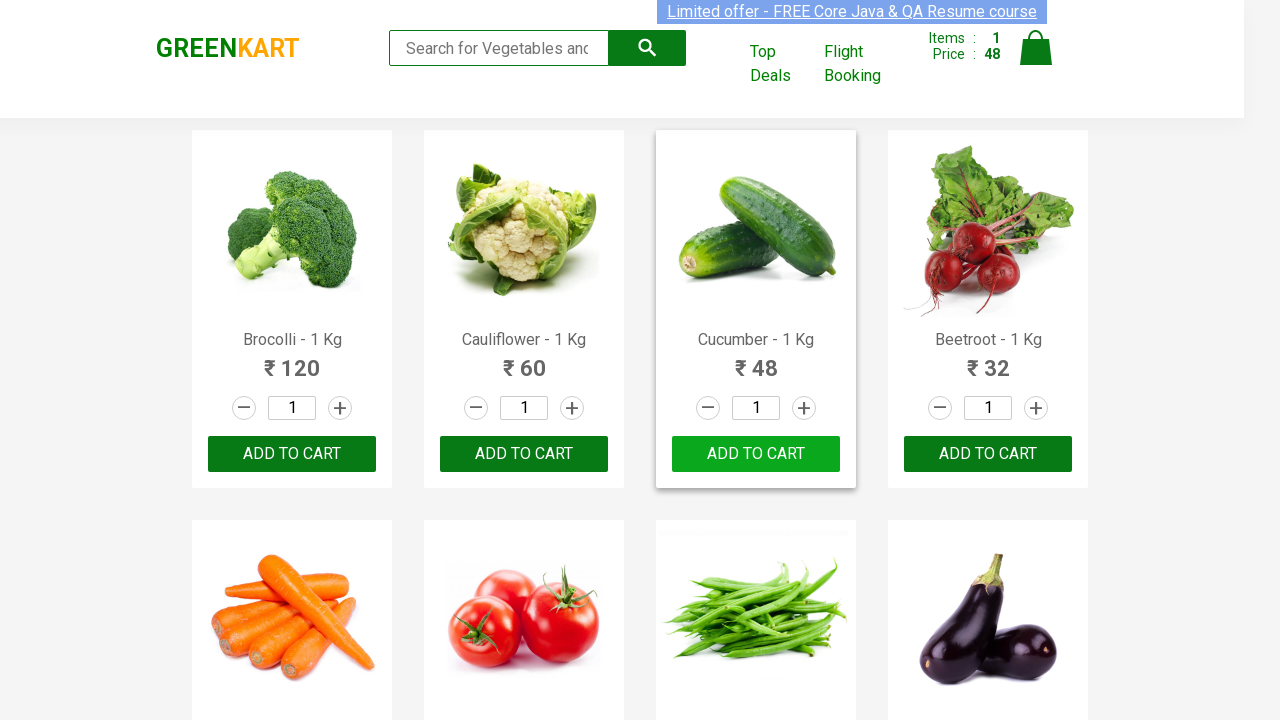

Retrieved product name: Nuts Mixture - 1 Kg
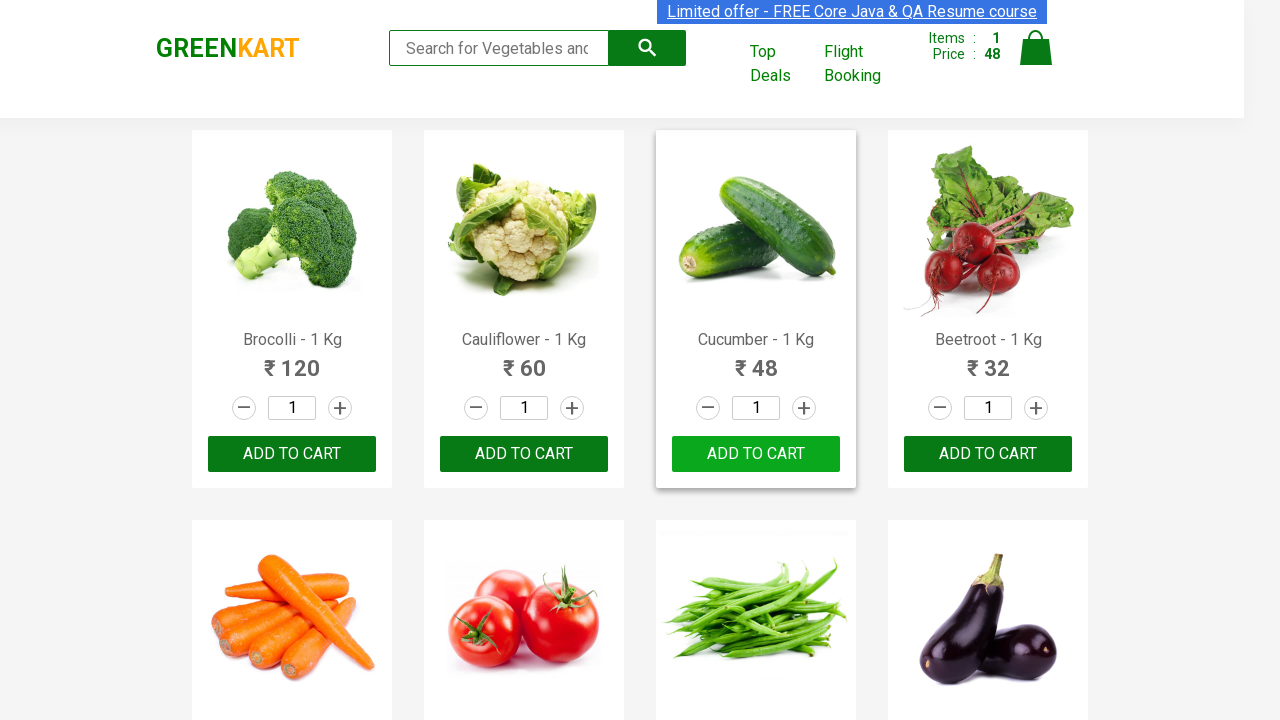

Retrieved product name: Cashews - 1 Kg
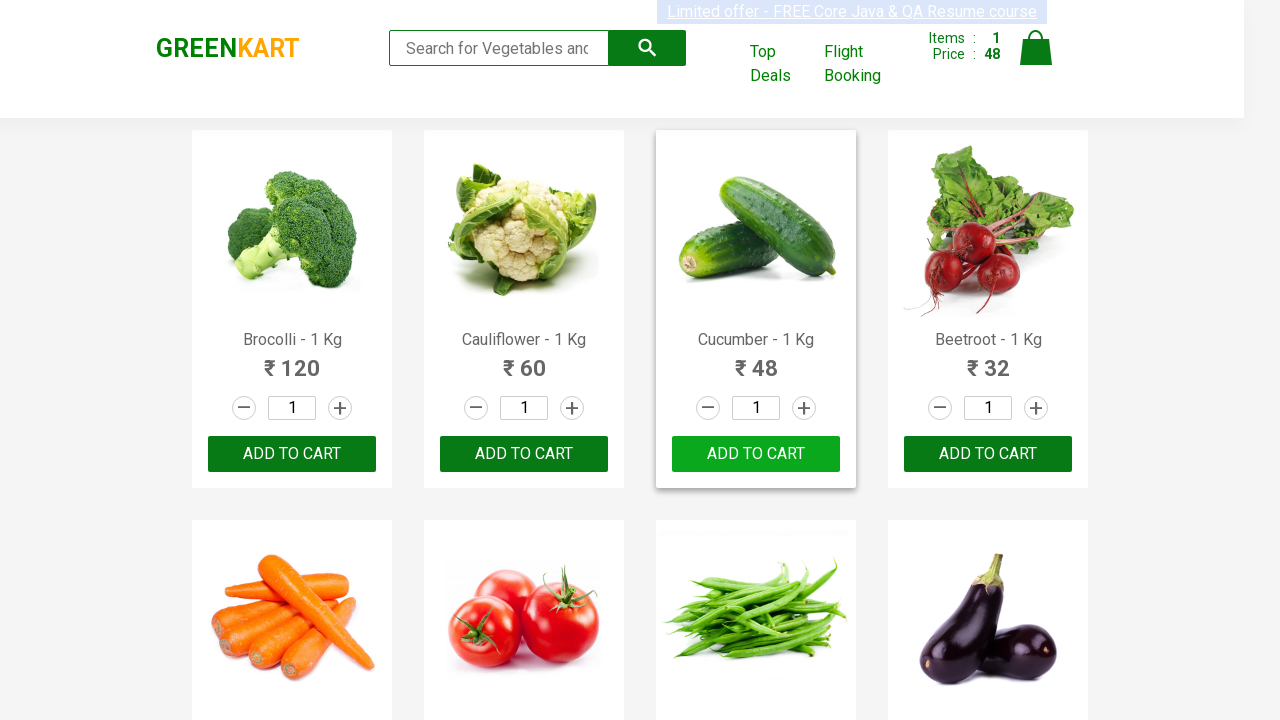

Retrieved product name: Walnuts - 1/4 Kg
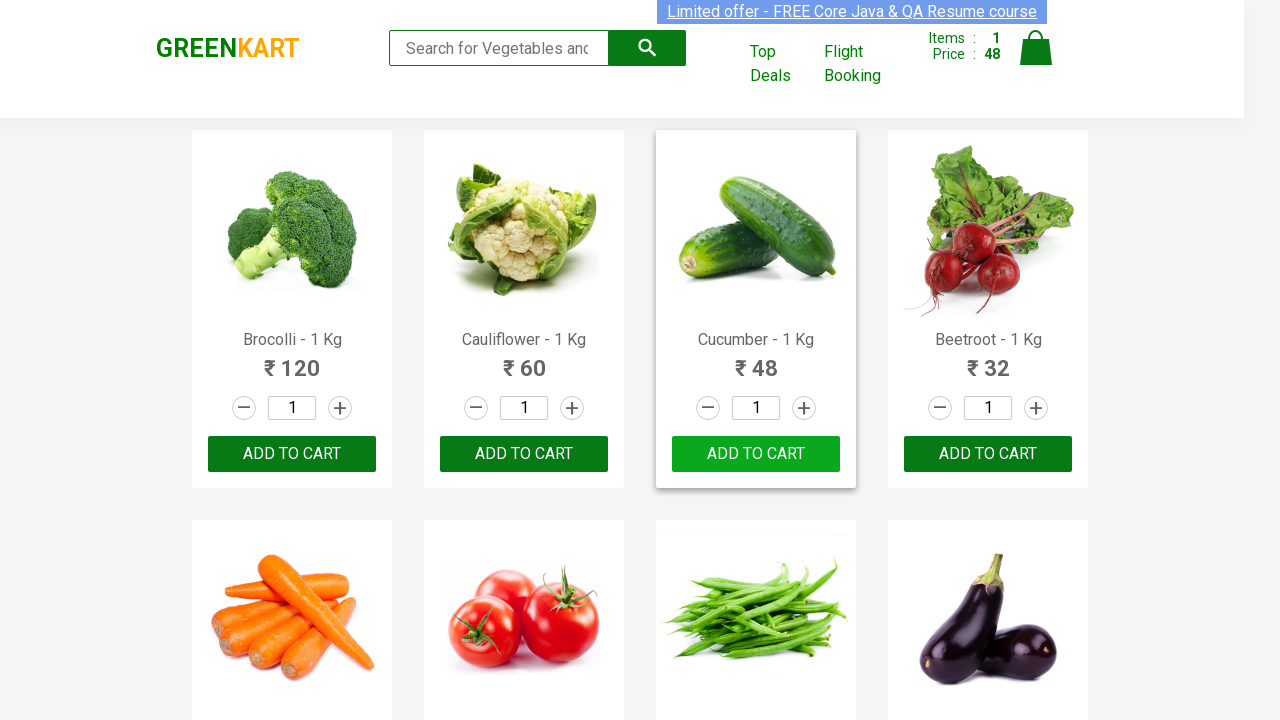

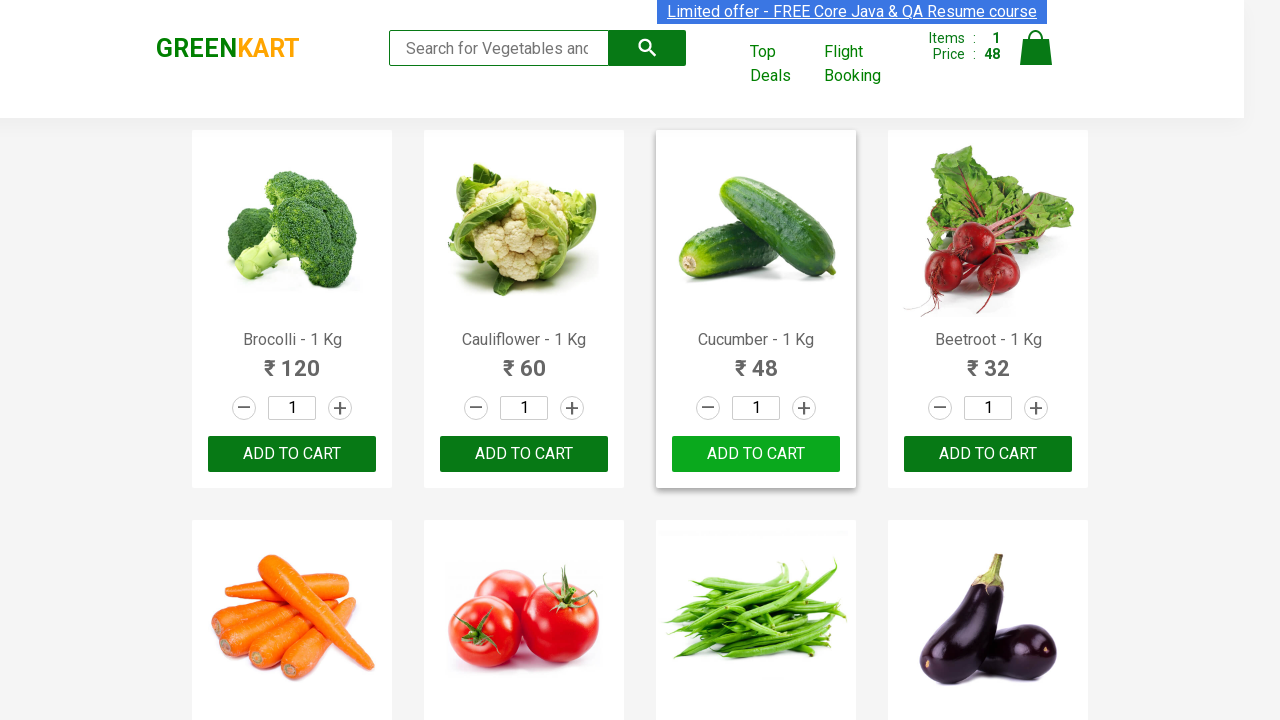